Tests vertical scrolling functionality by scrolling to make the "Sales Tax Calculator" link visible on the calculator.net website

Starting URL: https://www.calculator.net/

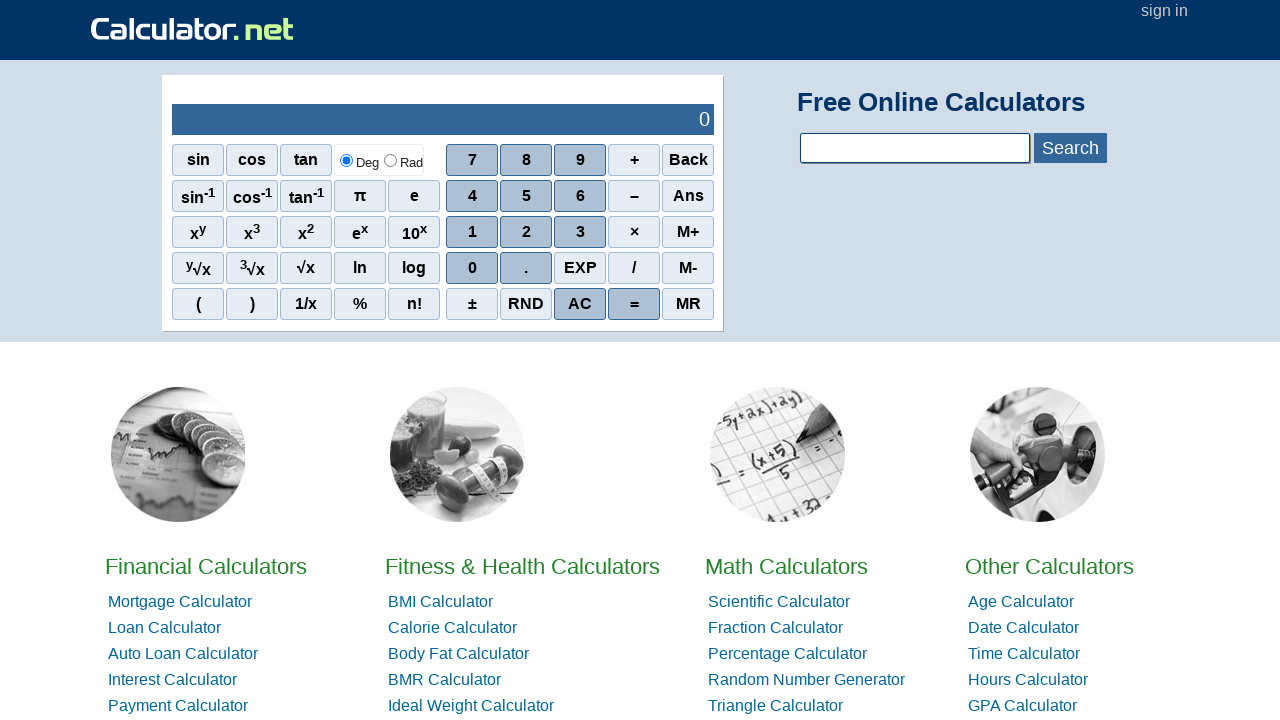

Located the 'Sales Tax Calculator' link element
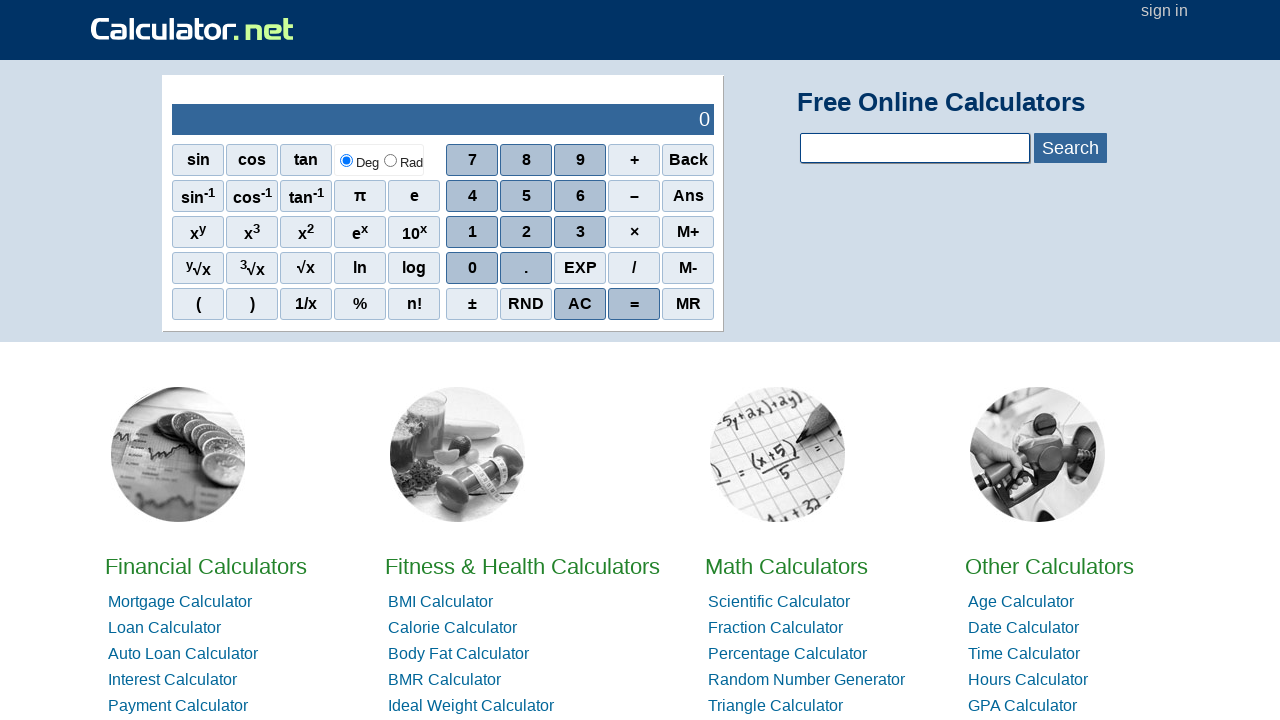

Scrolled to make 'Sales Tax Calculator' link visible
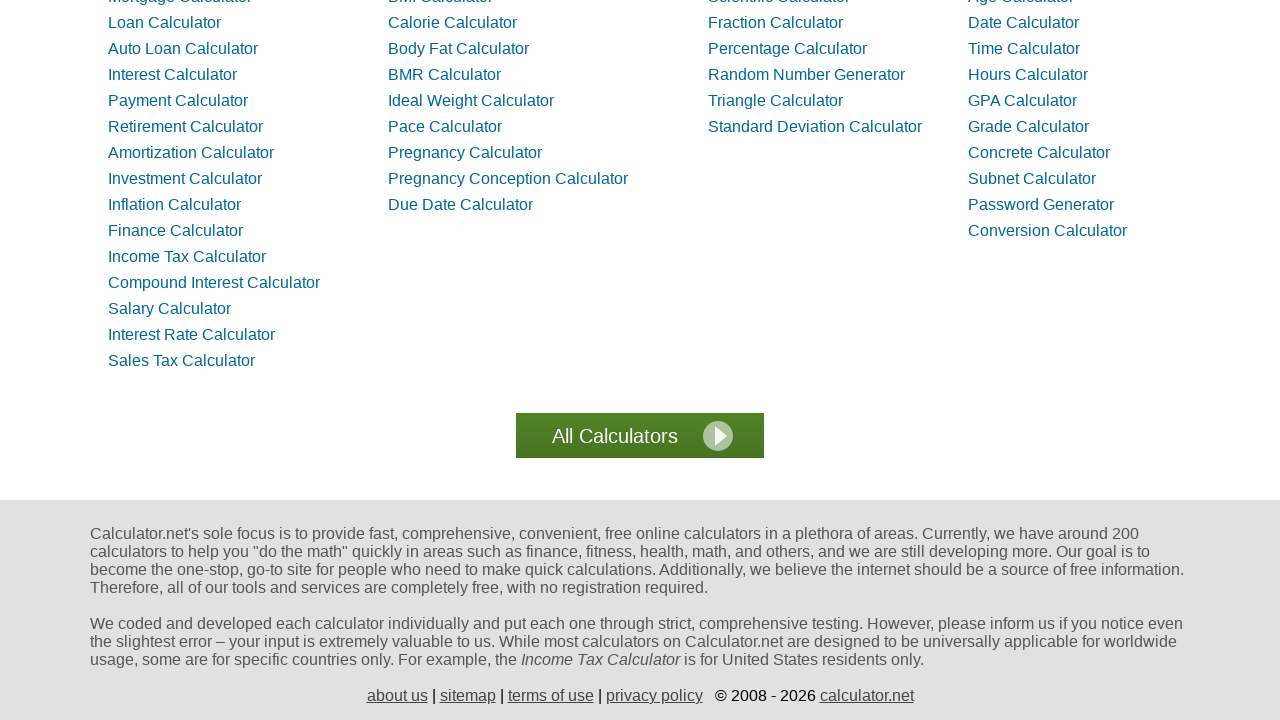

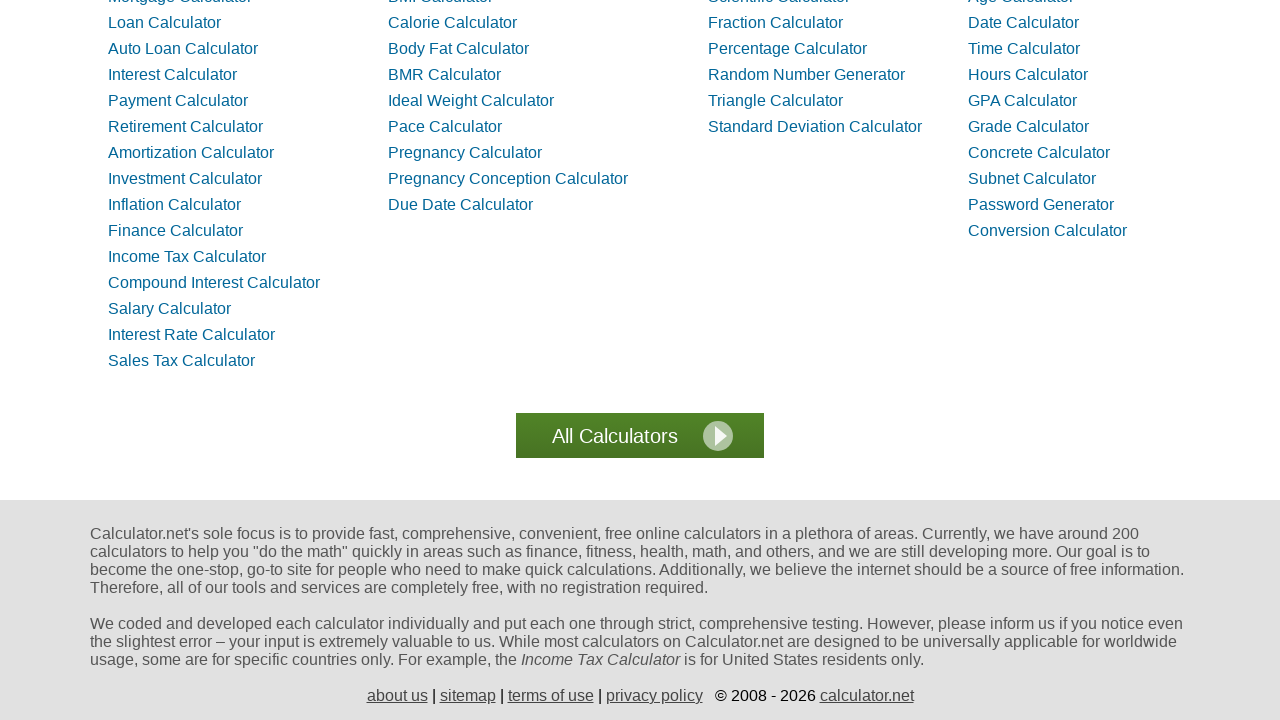